Tests registration form 1 by filling in first name, last name, and email fields, then submitting the form and verifying the success message.

Starting URL: http://suninjuly.github.io/registration1.html

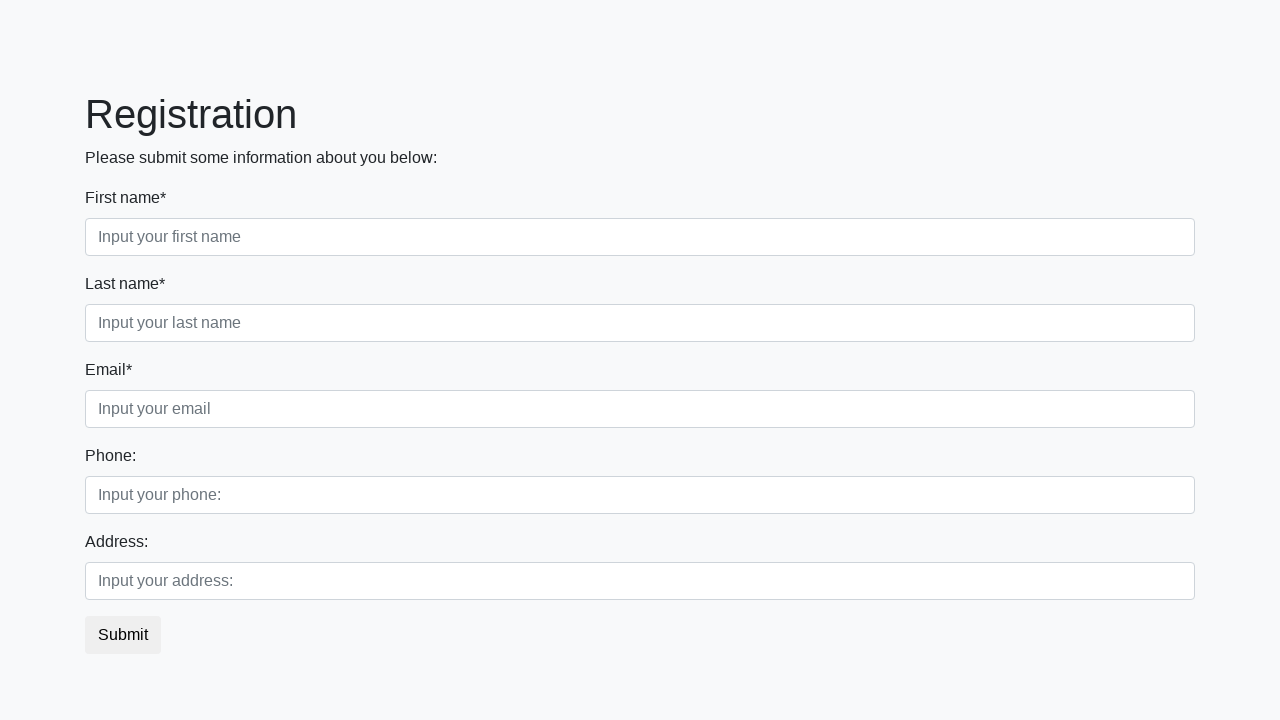

Filled first name field with 'Ivan' on input[placeholder="Input your first name"]
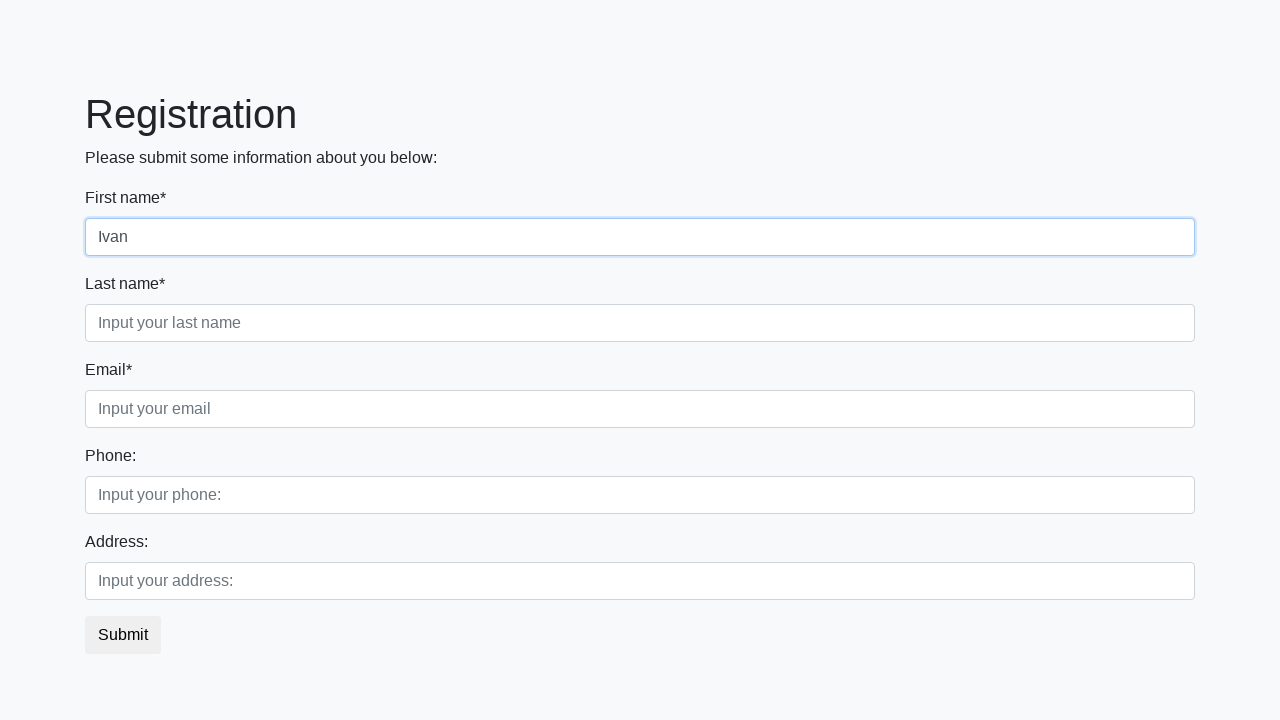

Filled last name field with 'Petrov' on input[placeholder="Input your last name"]
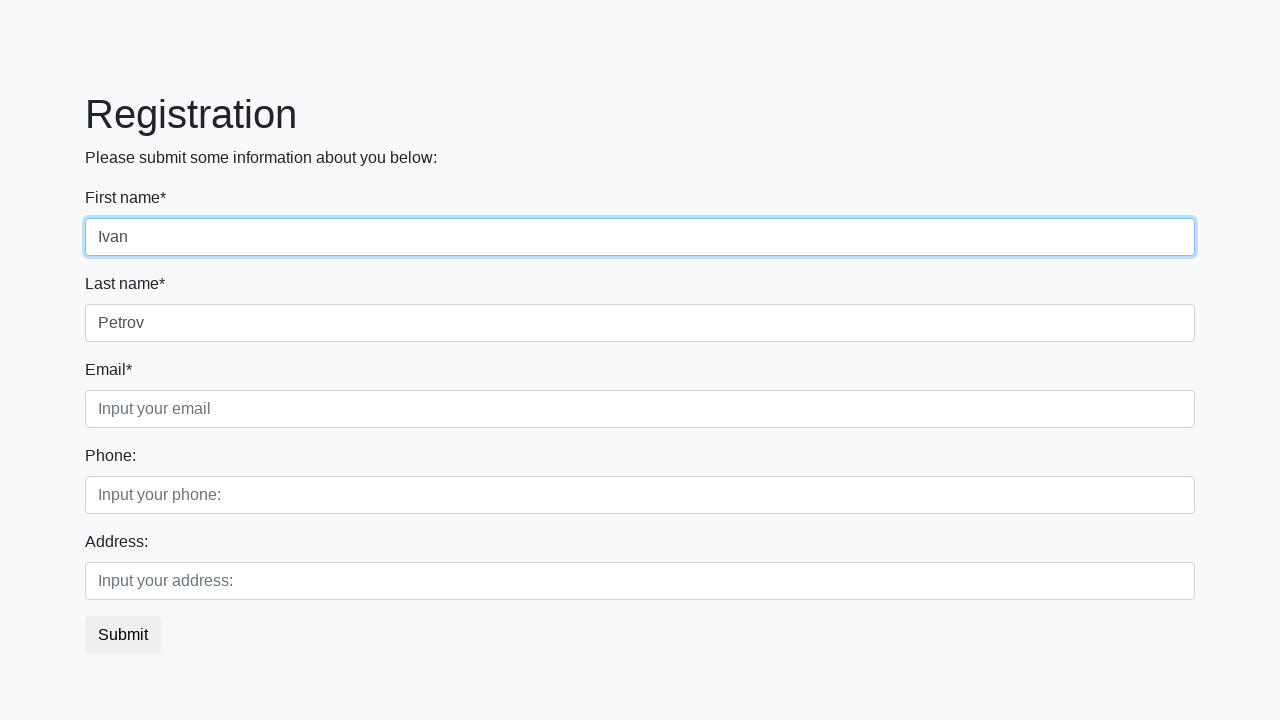

Filled email field with 'erge@gmail.com' on input[placeholder="Input your email"]
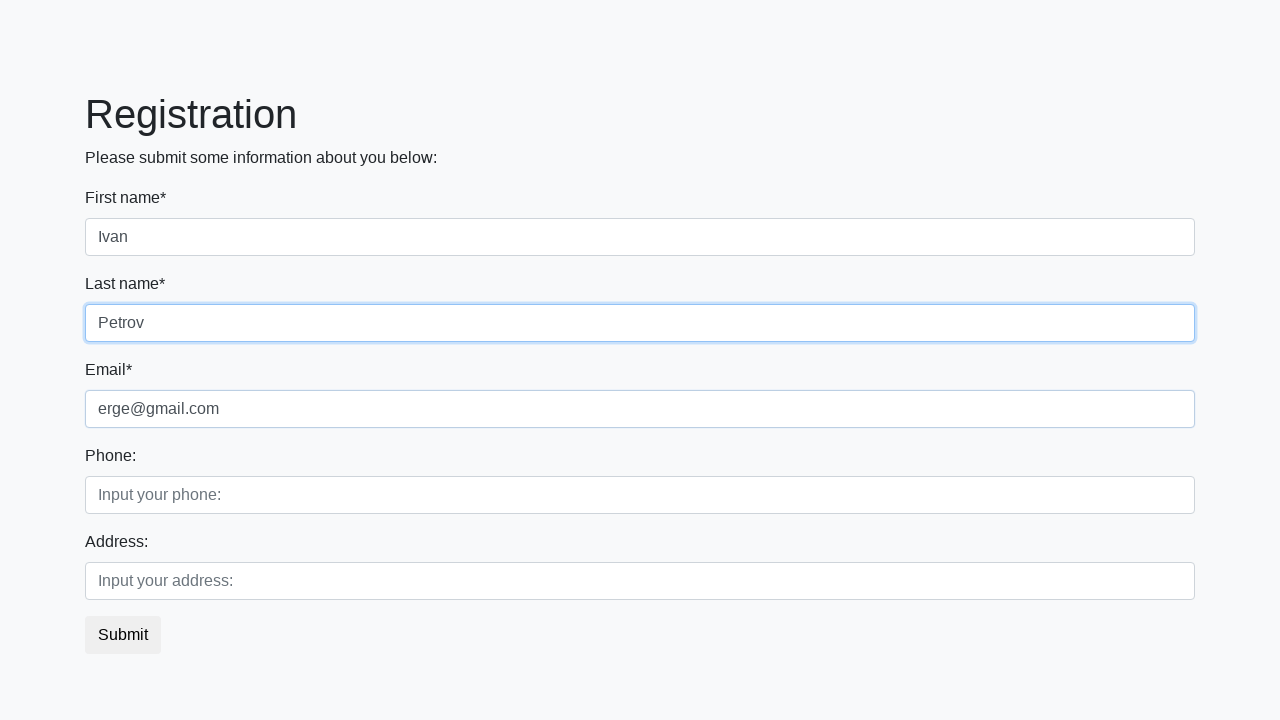

Clicked submit button to submit registration form at (123, 635) on .btn.btn-default
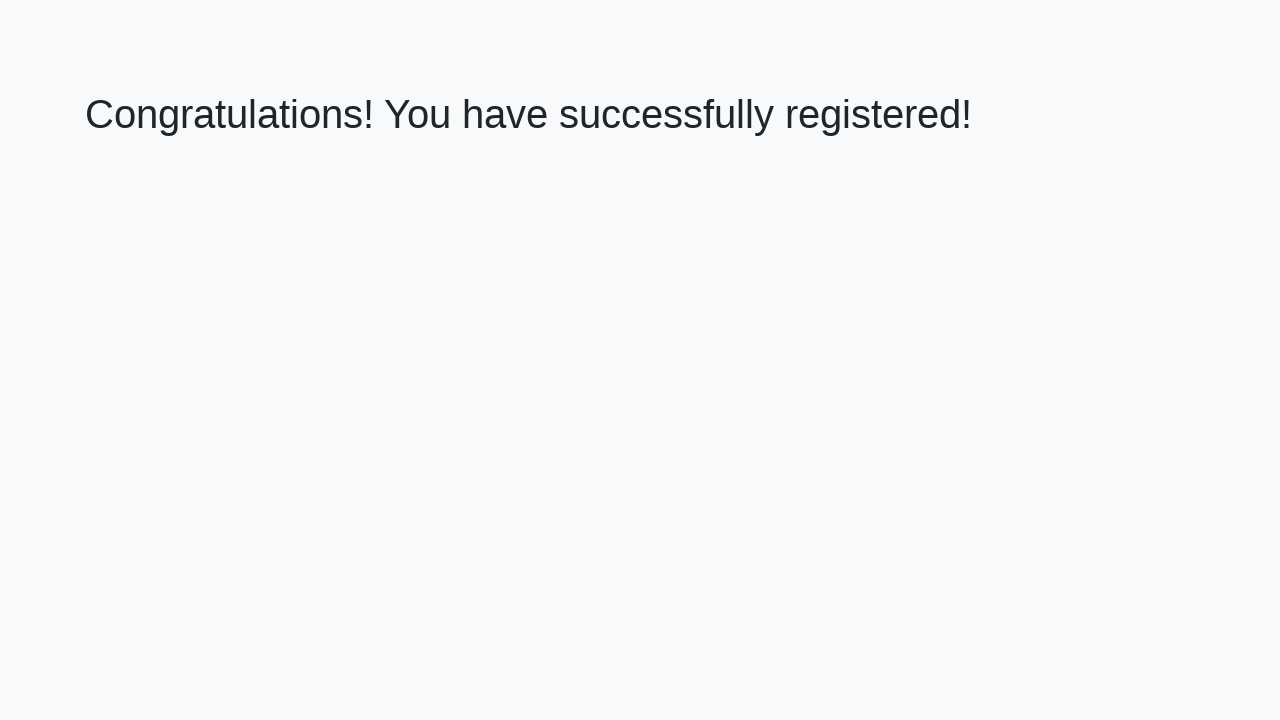

Success message displayed - registration form submitted successfully
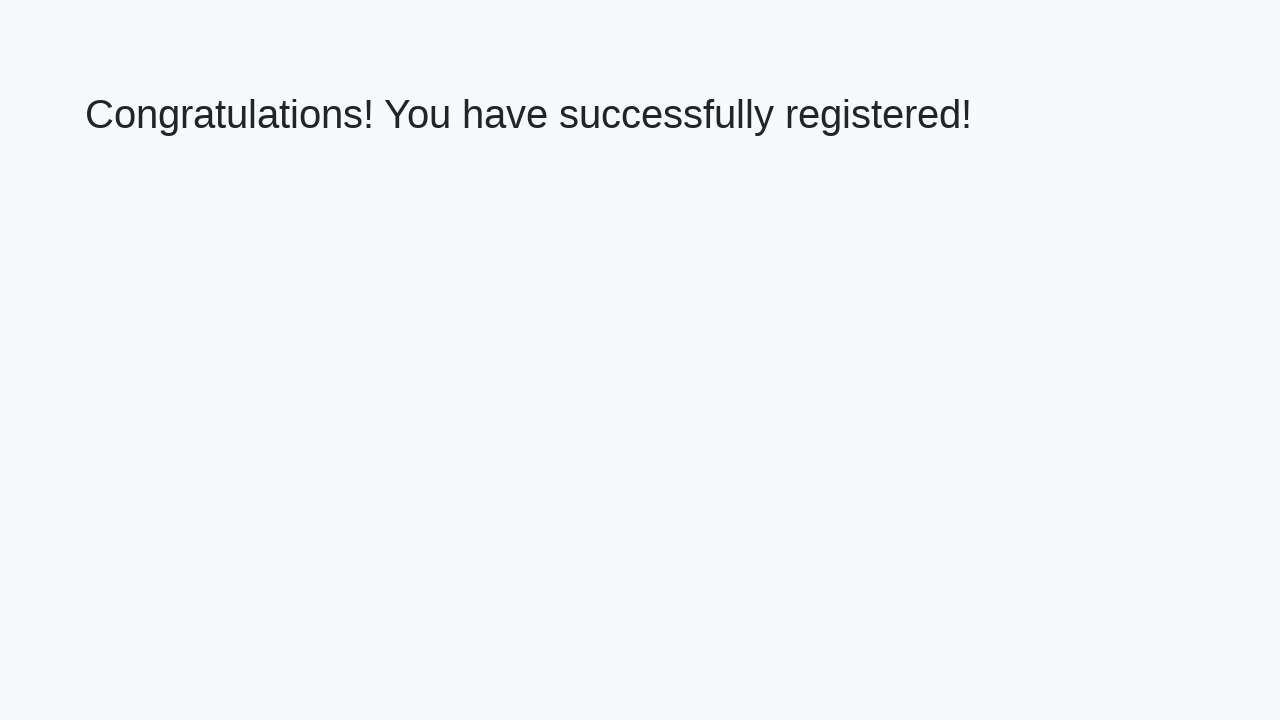

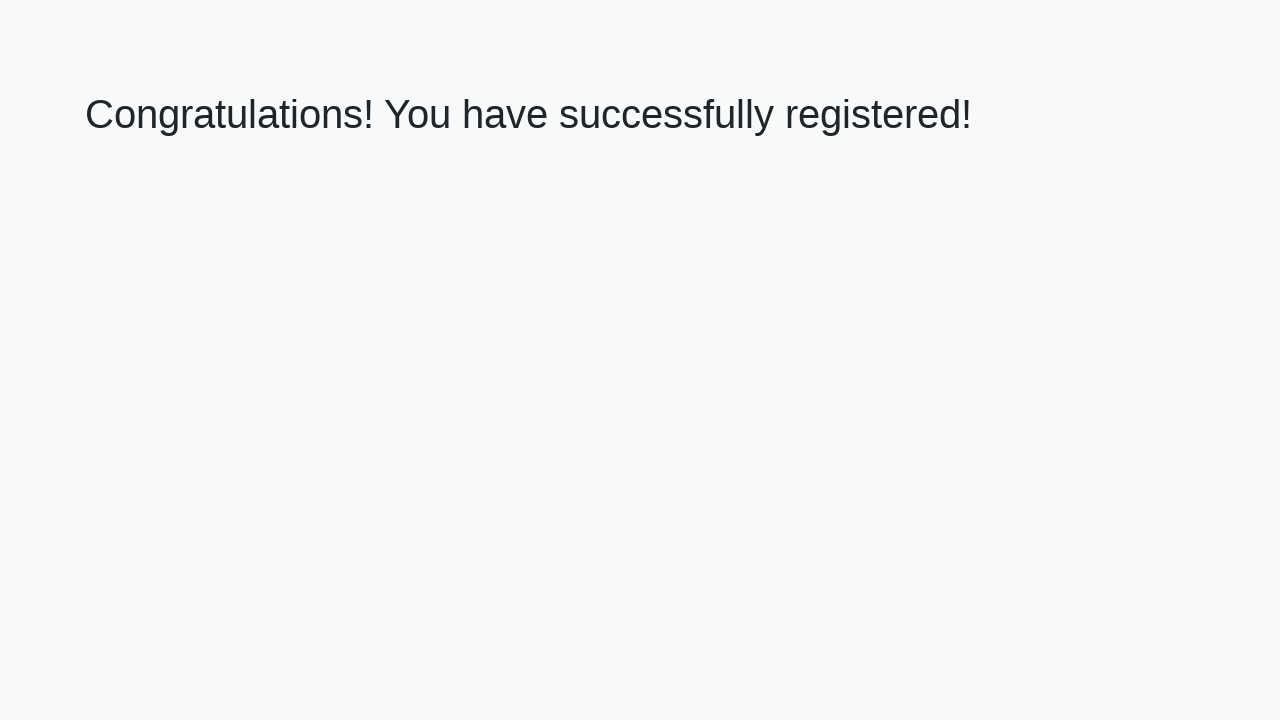